Tests jQuery UI checkbox and radio button components by clicking on various radio and checkbox elements and verifying they become selected (indicated by background color change).

Starting URL: https://jqueryui.com/resources/demos/checkboxradio/default.html

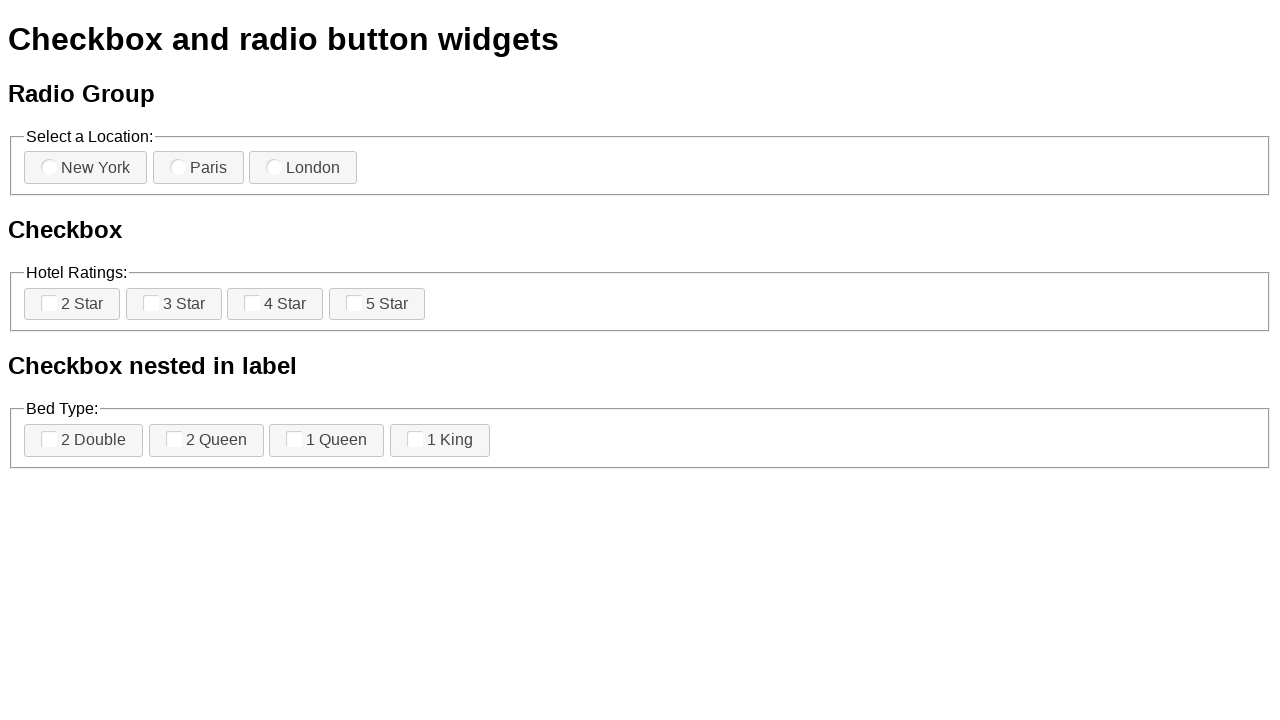

Clicked on radio button 1 at (86, 168) on [for=radio-1]
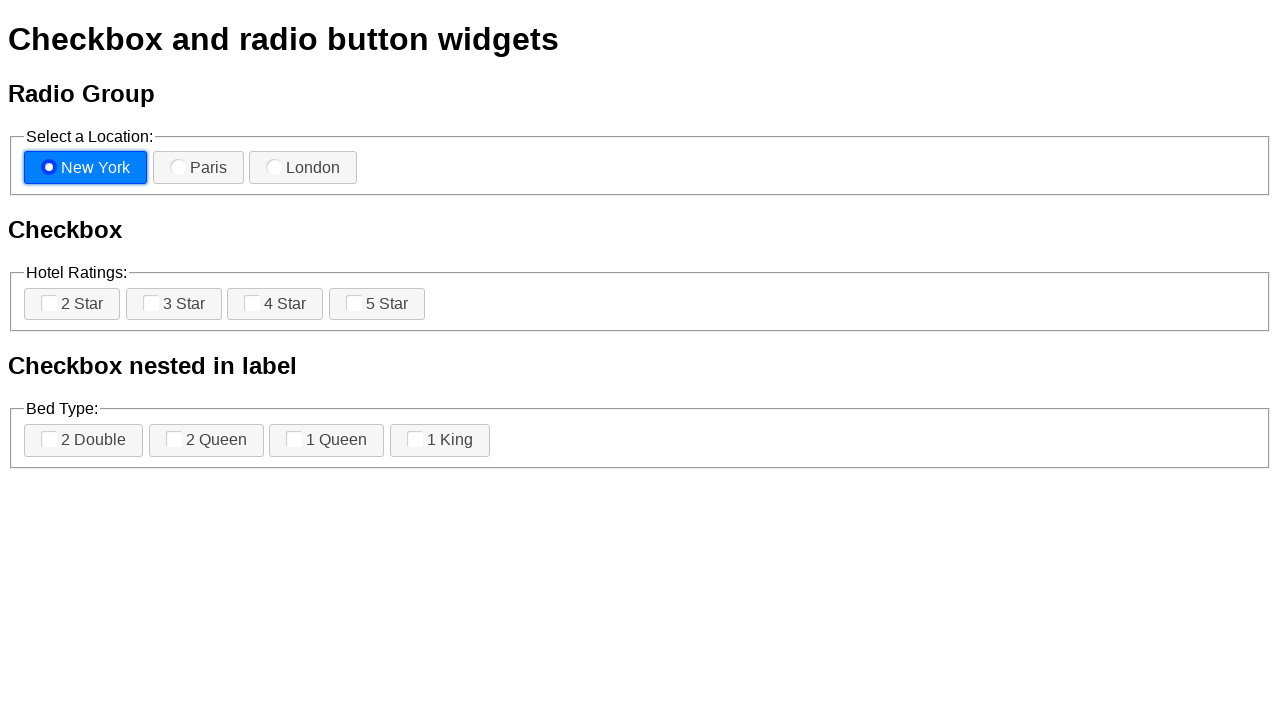

Clicked on checkbox 4 at (377, 304) on [for=checkbox-4]
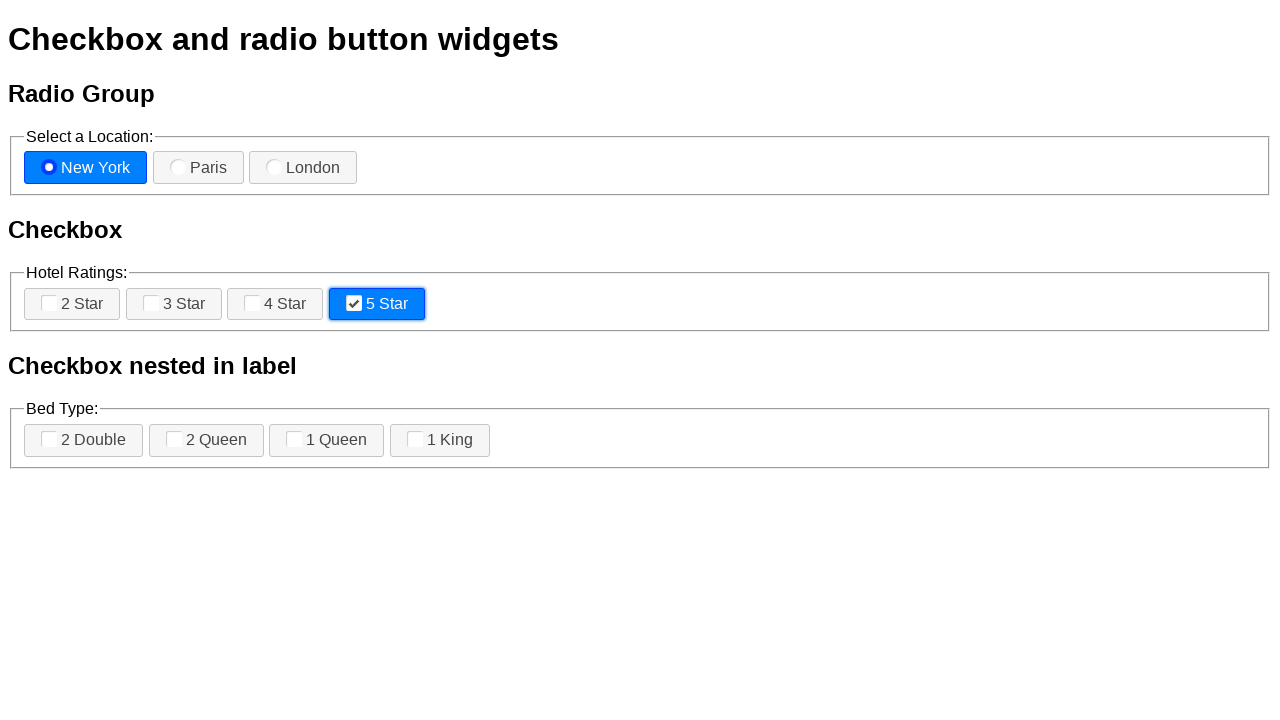

Clicked on nested checkbox 3 at (327, 440) on [for=checkbox-nested-3]
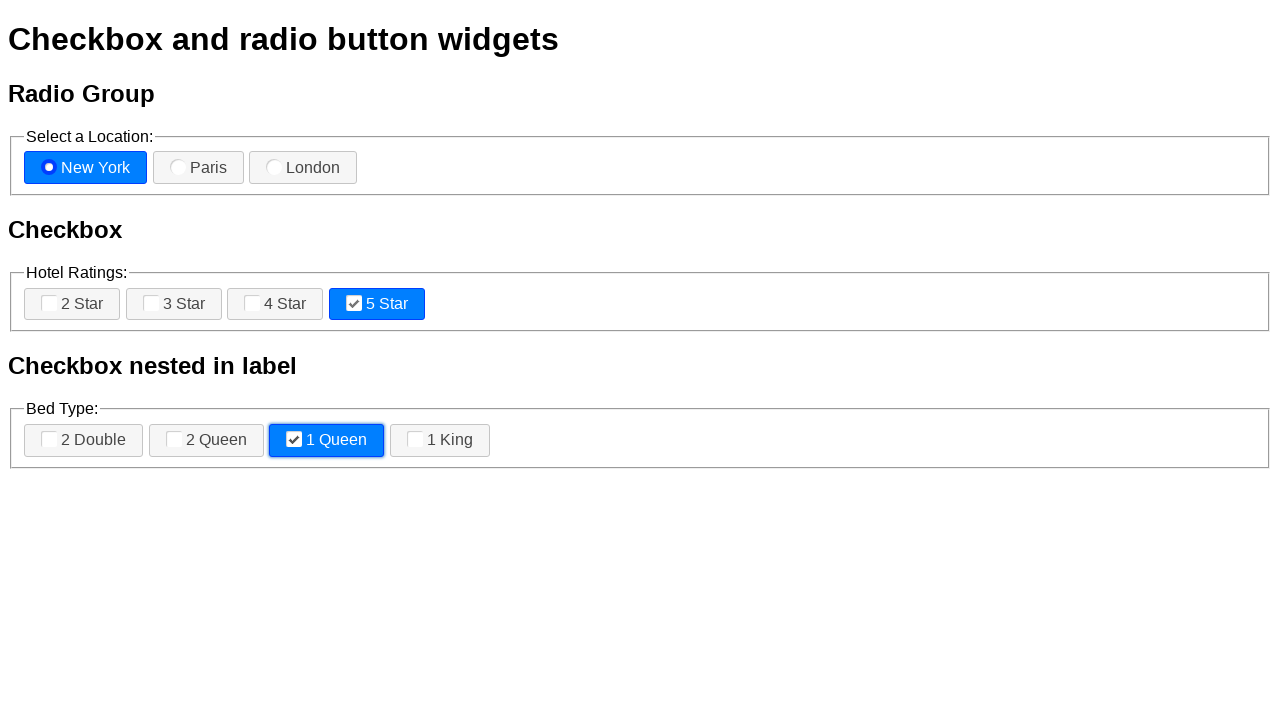

Clicked on nested checkbox 4 at (440, 440) on [for=checkbox-nested-4]
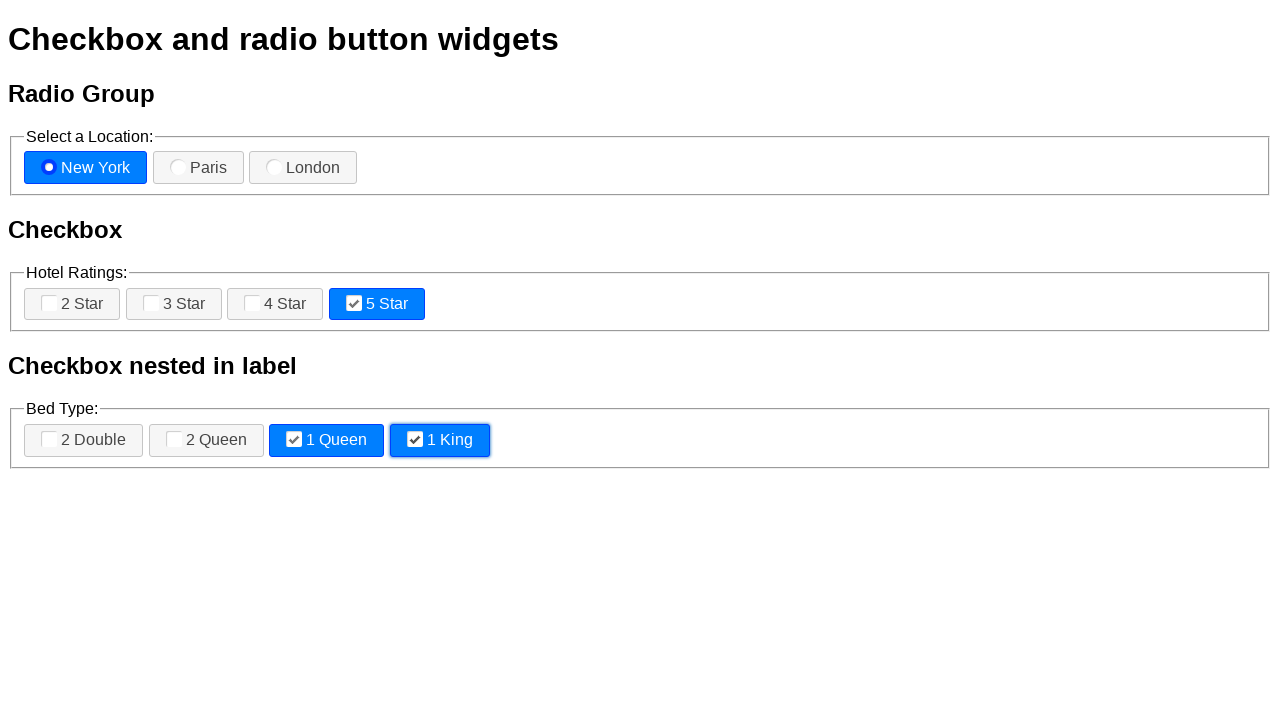

Waited 1000ms for UI to update
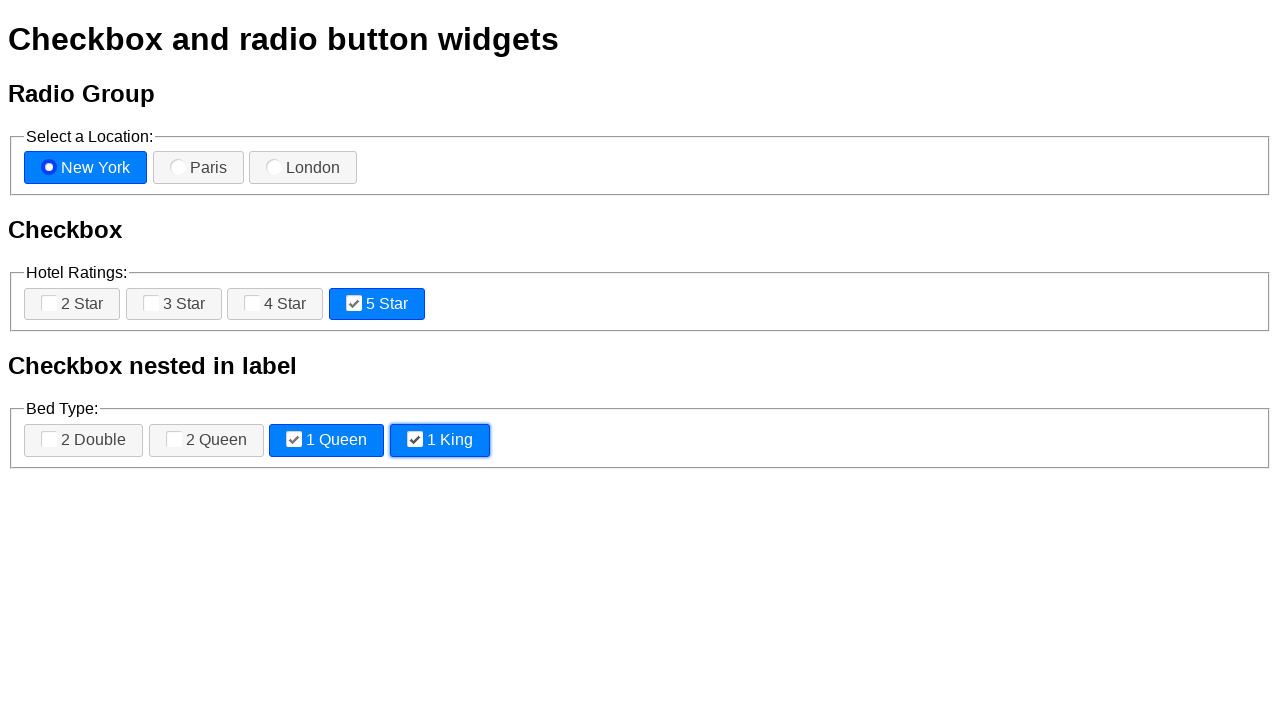

Retrieved background color of radio button 1
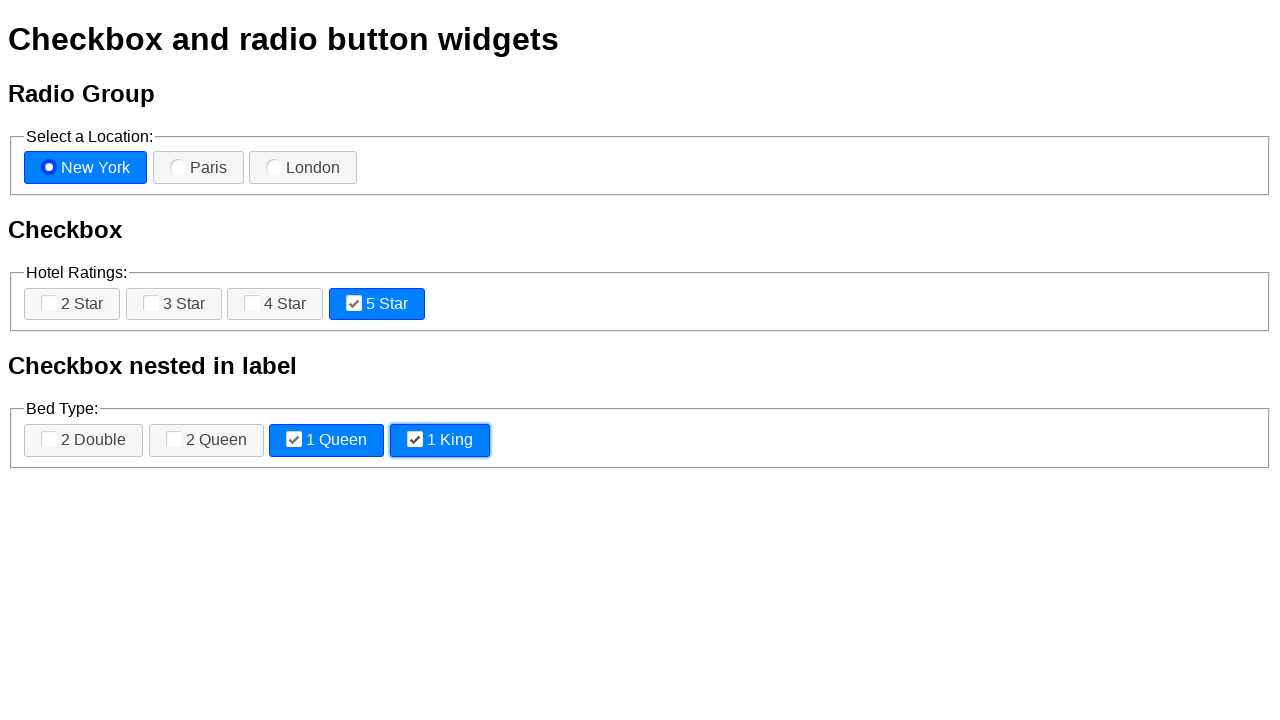

Verified radio button 1 is selected with background color rgb(0, 127, 255)
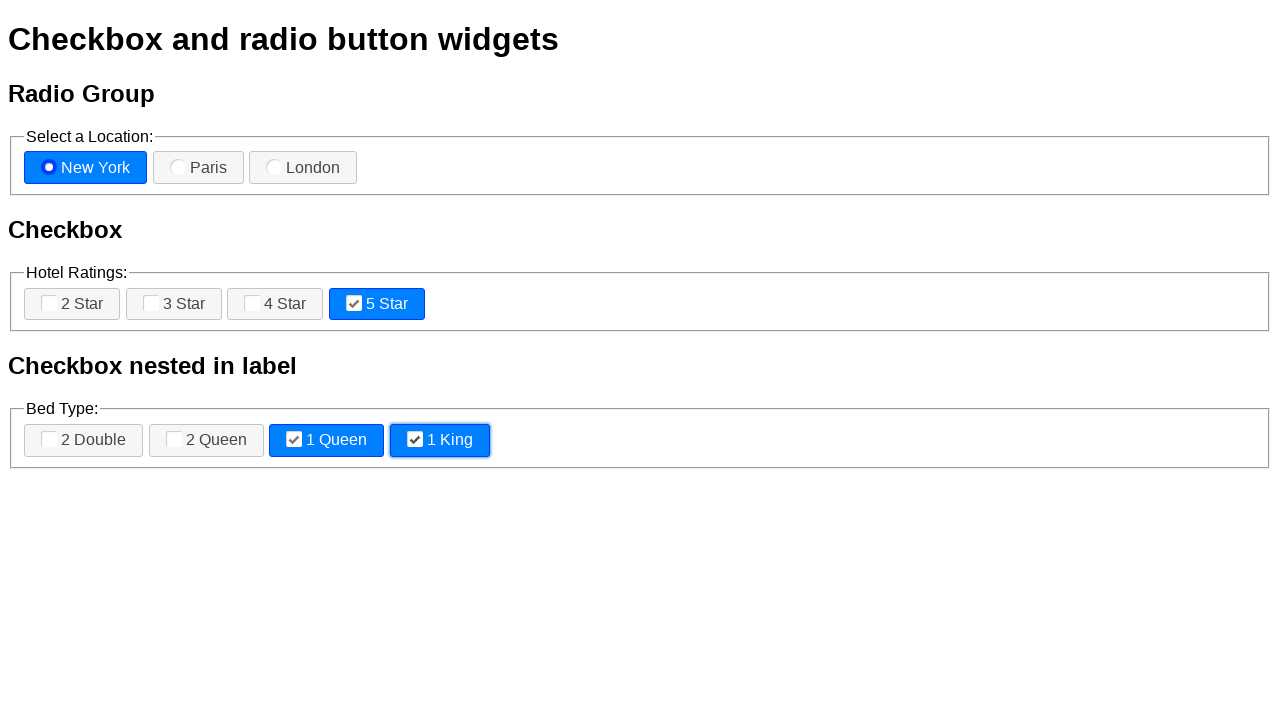

Retrieved background color of checkbox 4
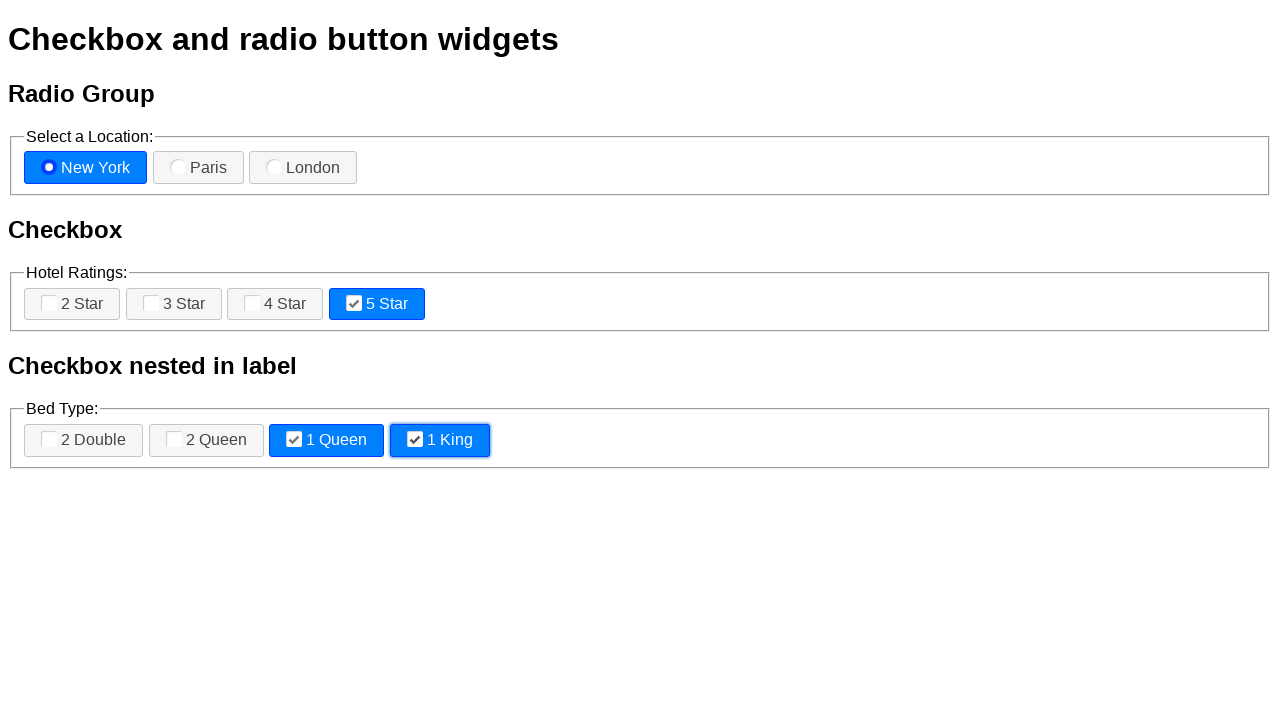

Verified checkbox 4 is selected with background color rgb(0, 127, 255)
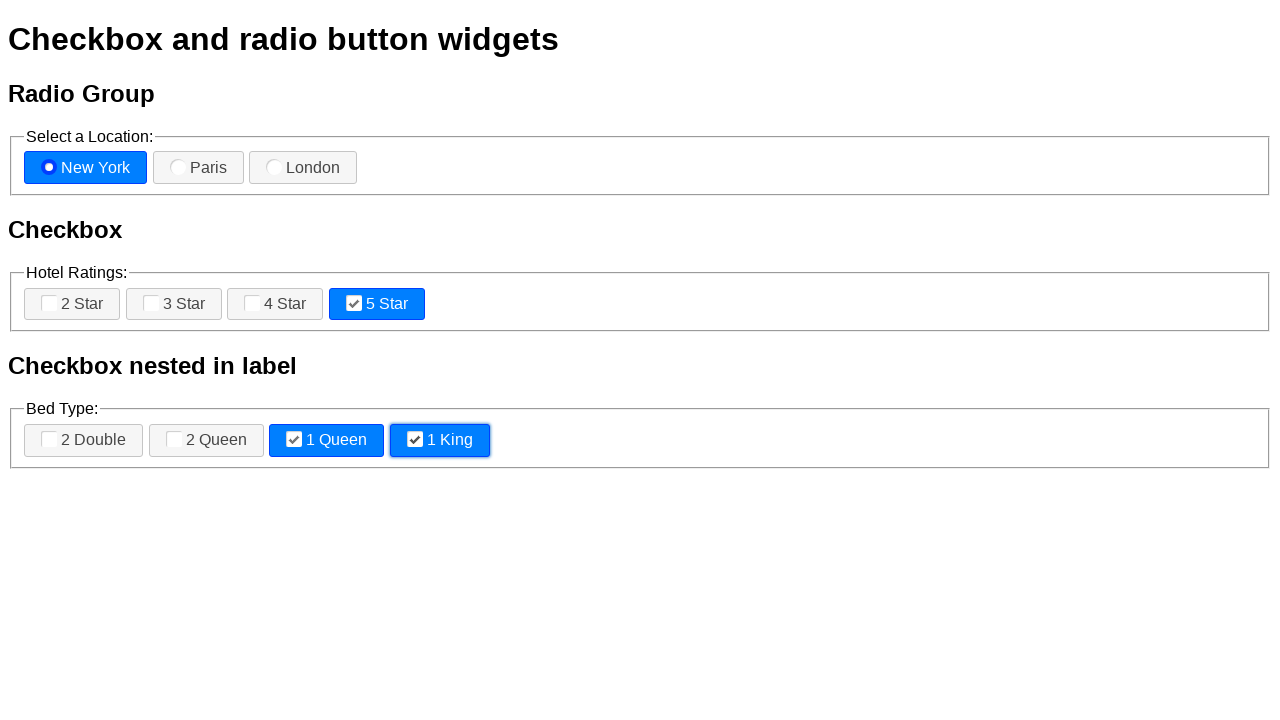

Retrieved background color of nested checkbox 3
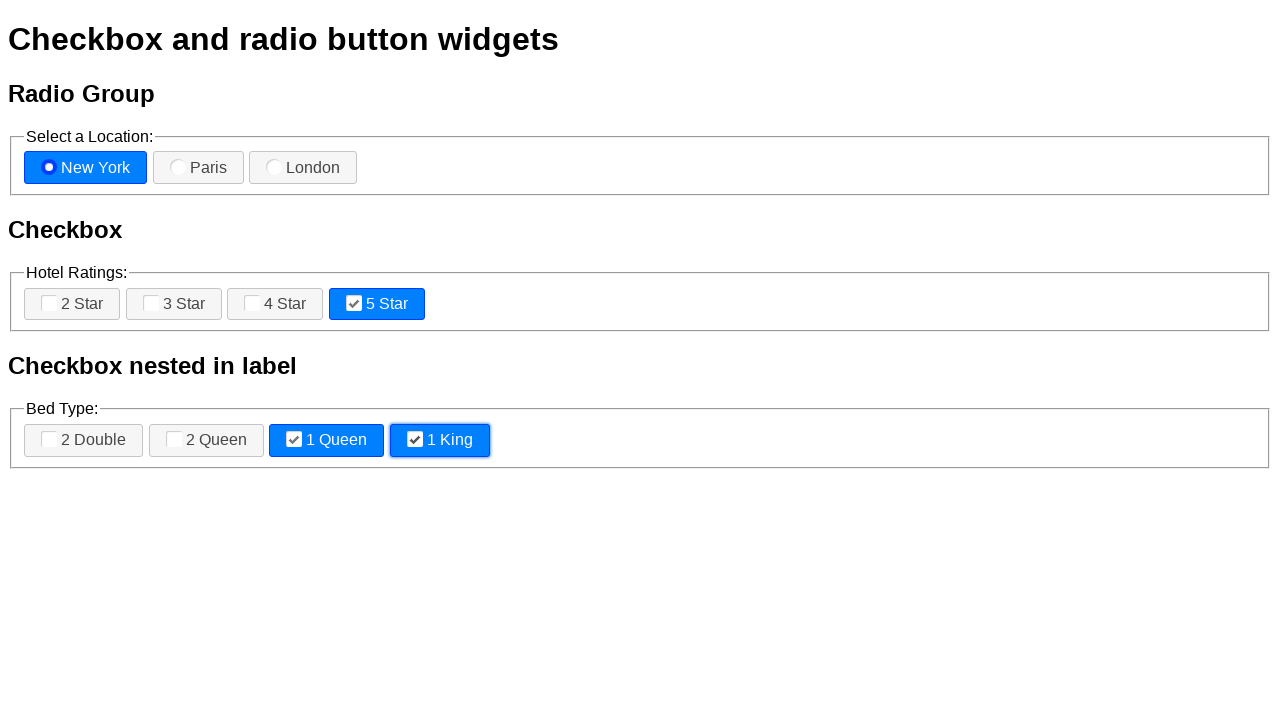

Verified nested checkbox 3 is selected with background color rgb(0, 127, 255)
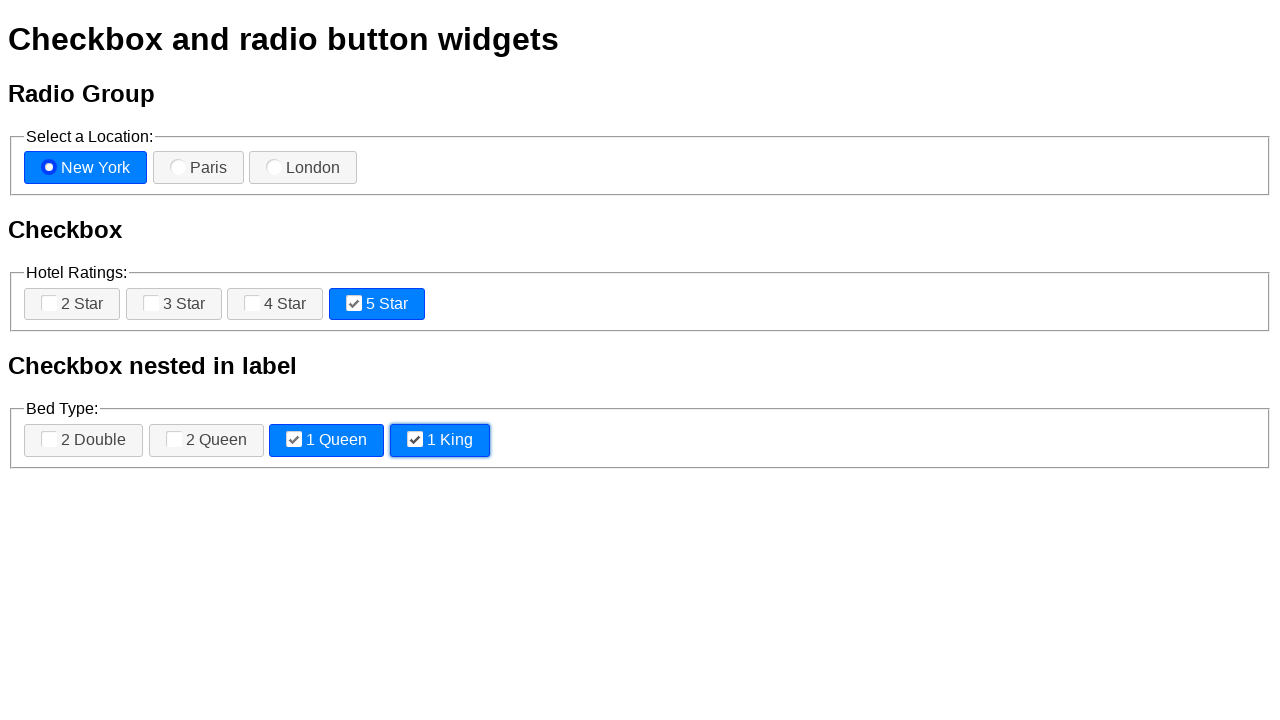

Retrieved background color of nested checkbox 4
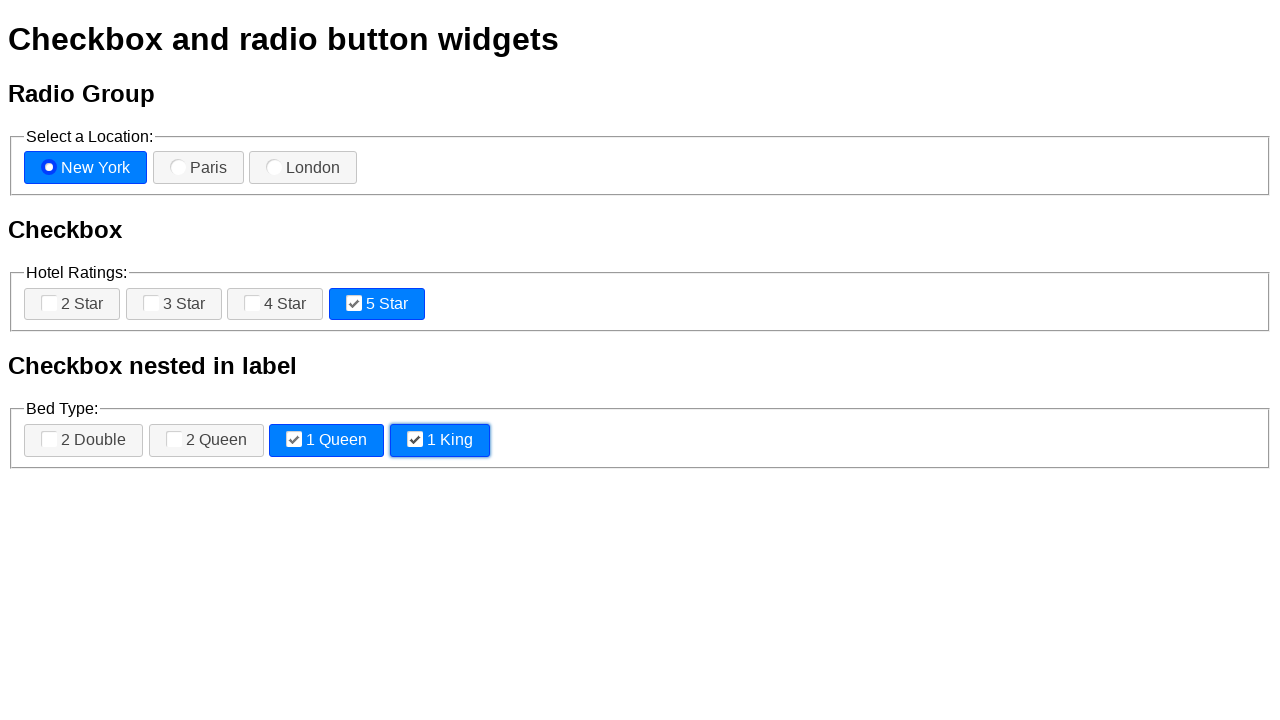

Verified nested checkbox 4 is selected with background color rgb(0, 127, 255)
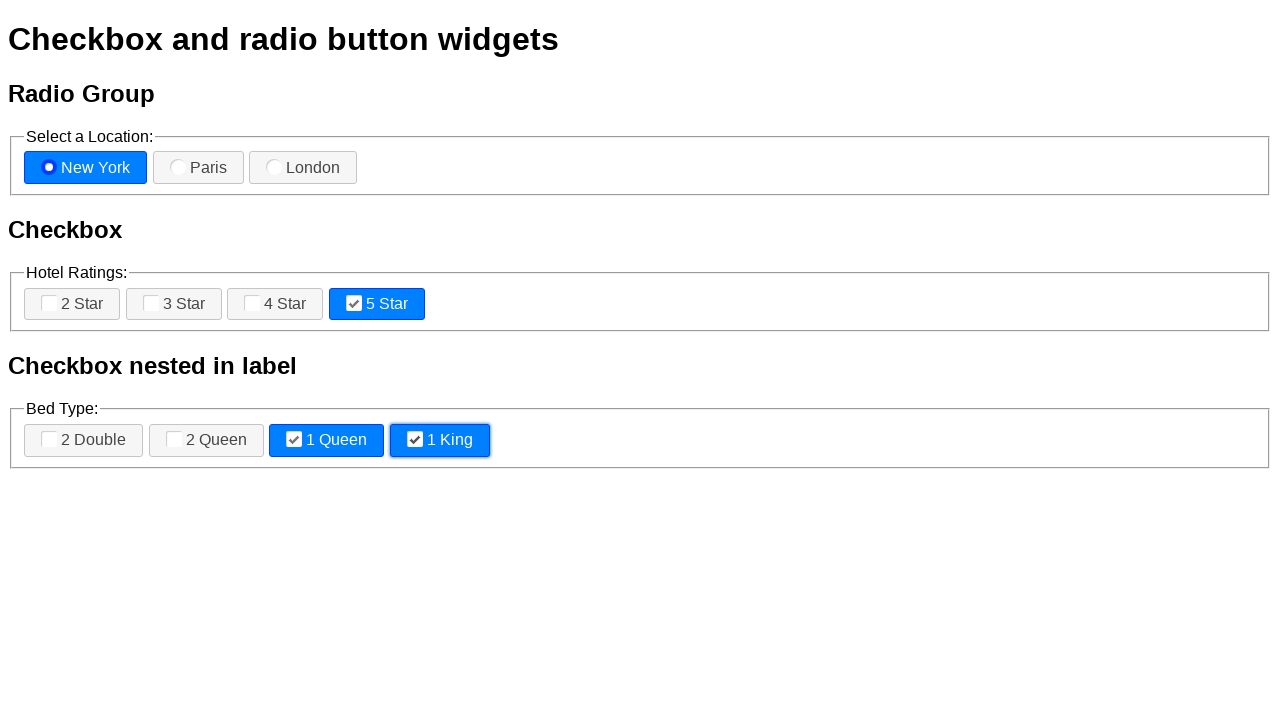

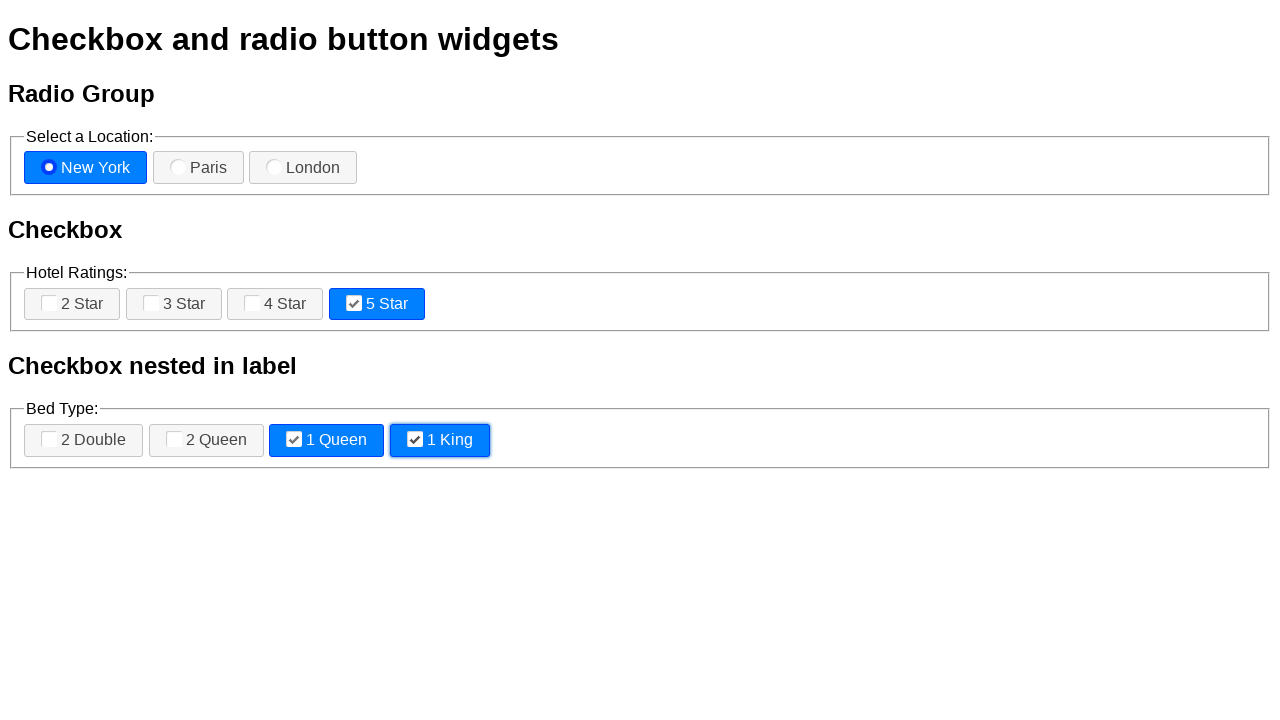